Navigates to the Carrot Quest website and clicks on the chat icon container to open the chat bubble/widget.

Starting URL: https://carrotquest.io/

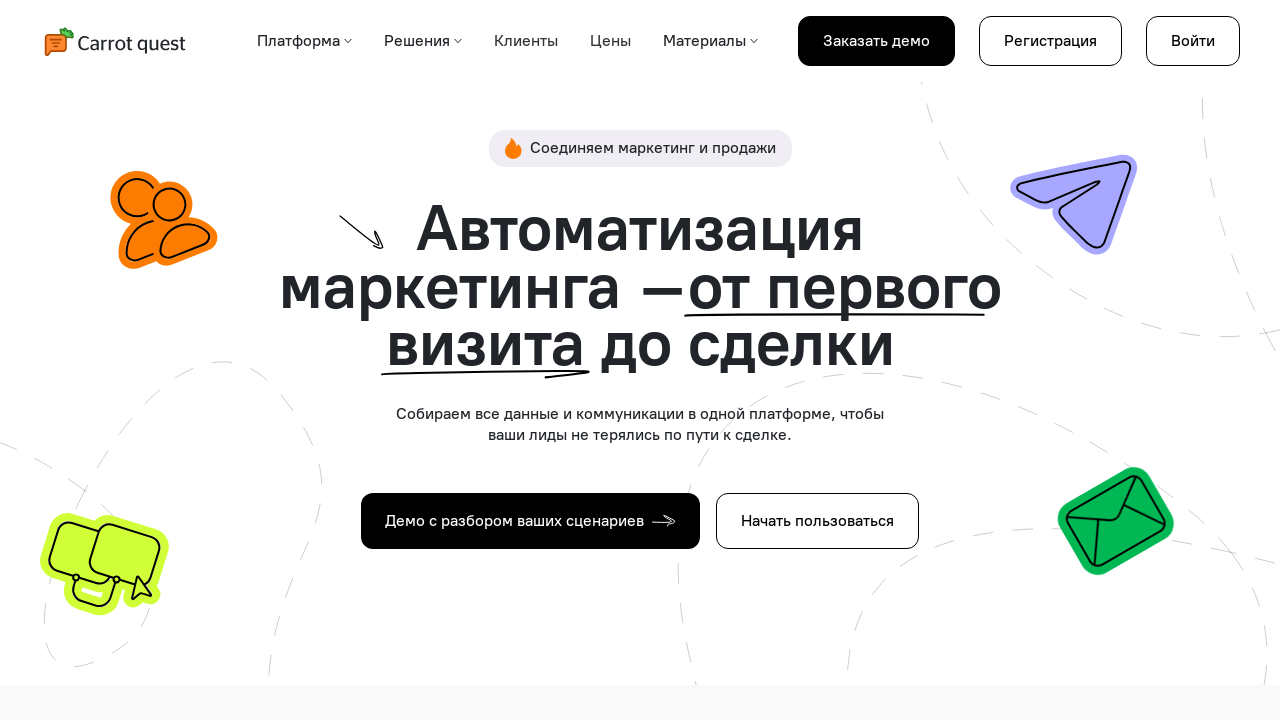

Waited for page to reach network idle state
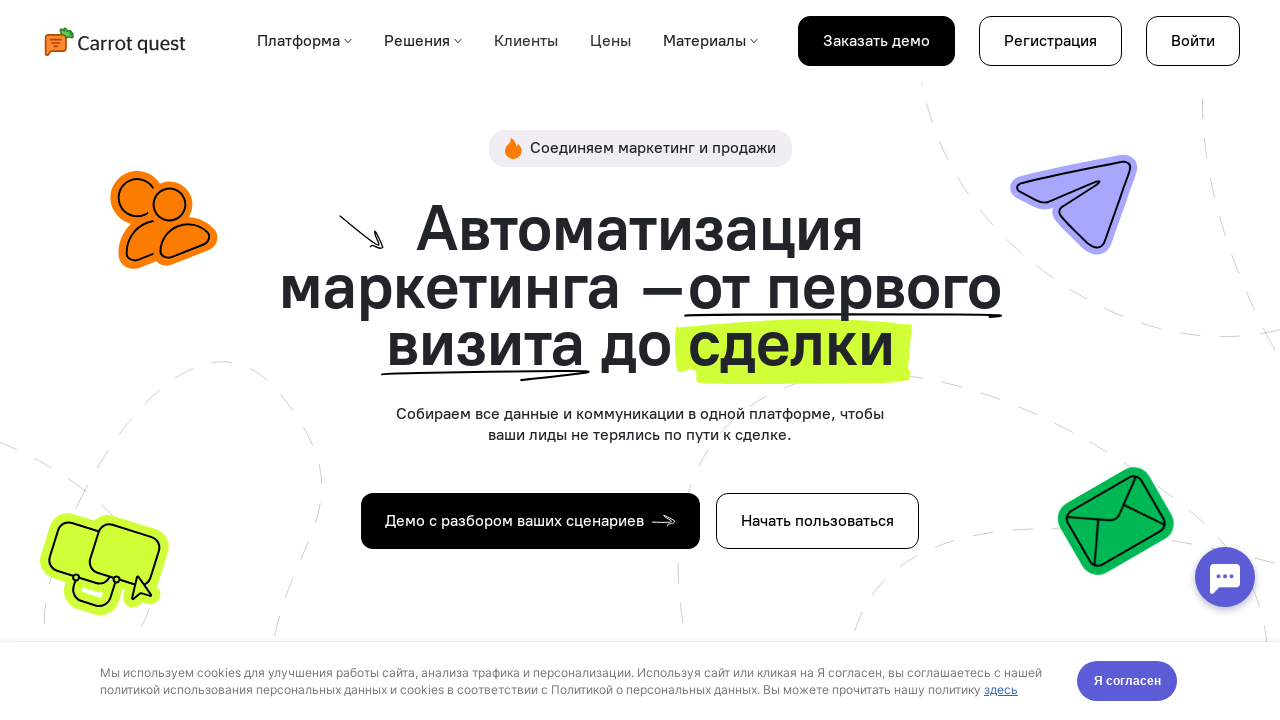

Waited 2 seconds for dynamic content to render
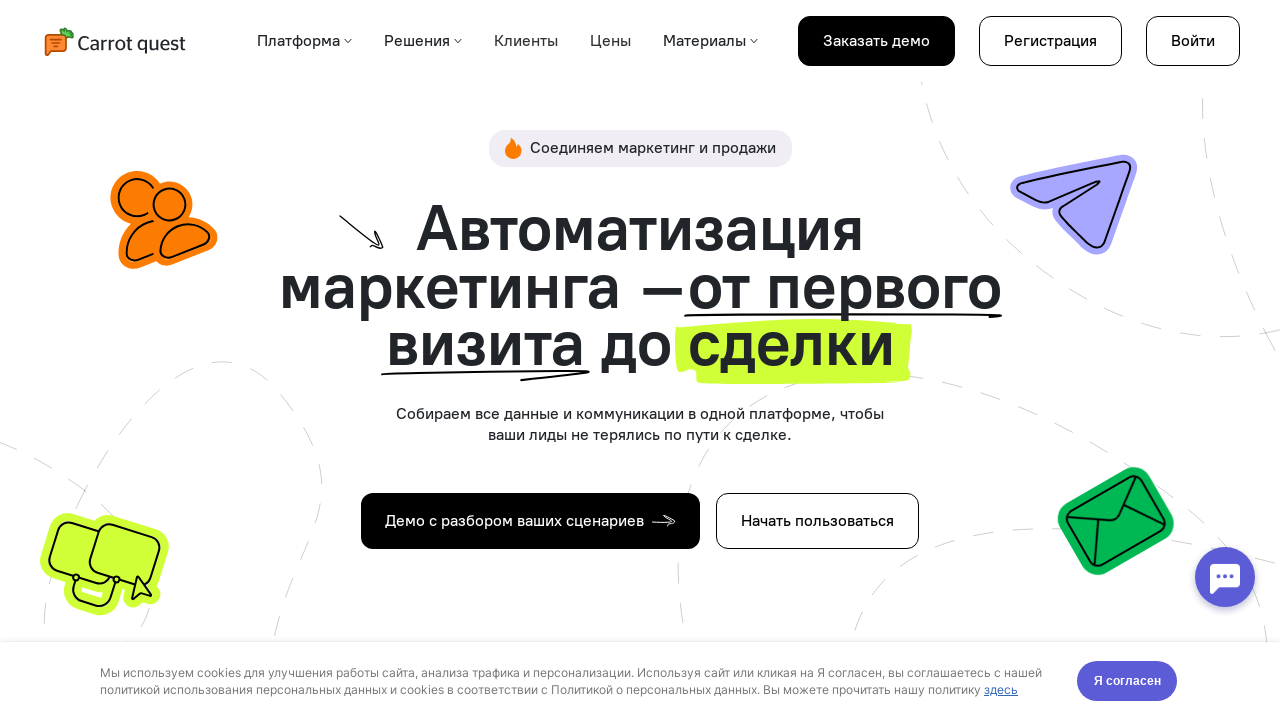

Clicked on chat icon container to open chat widget at (1225, 577) on #icon-container
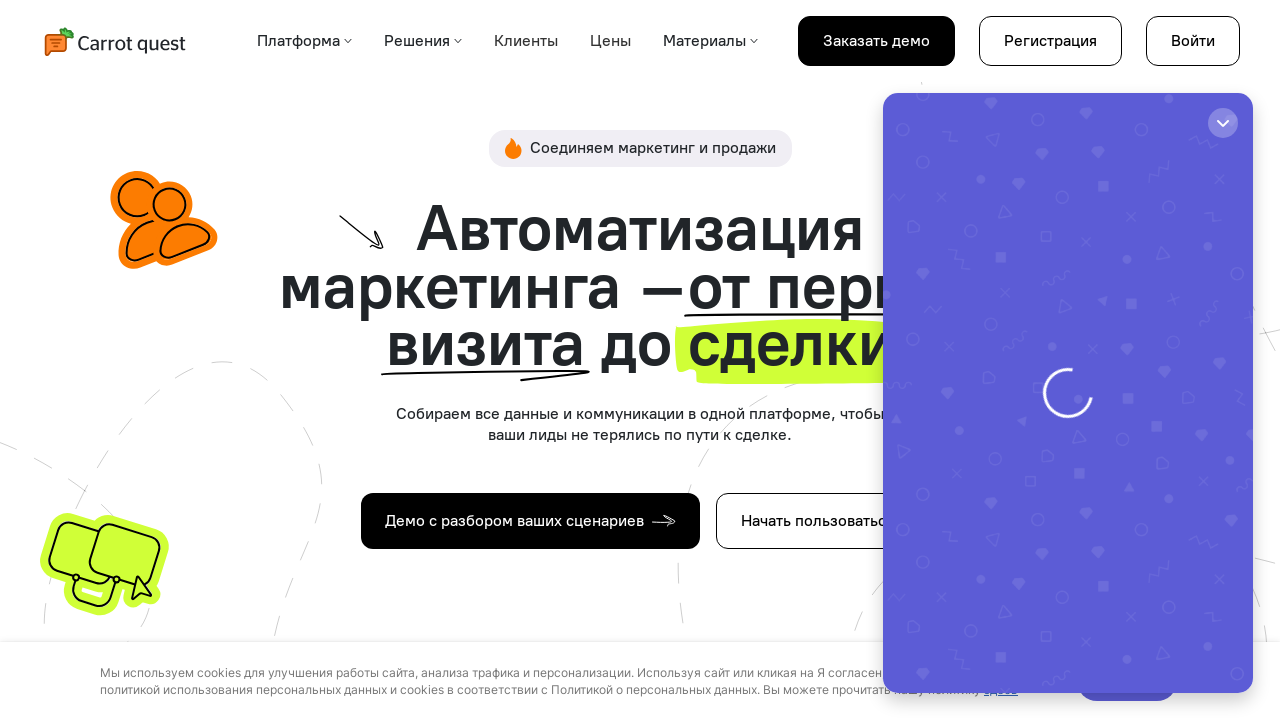

Waited 3 seconds for chat widget to open
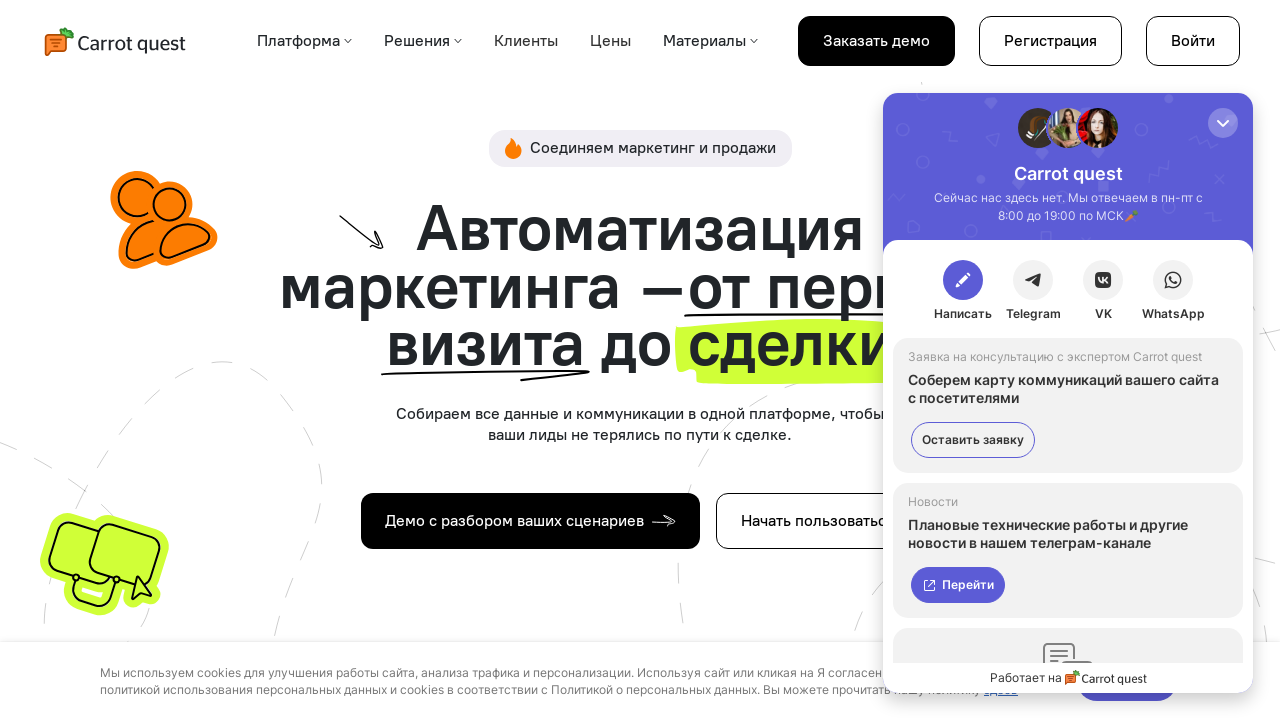

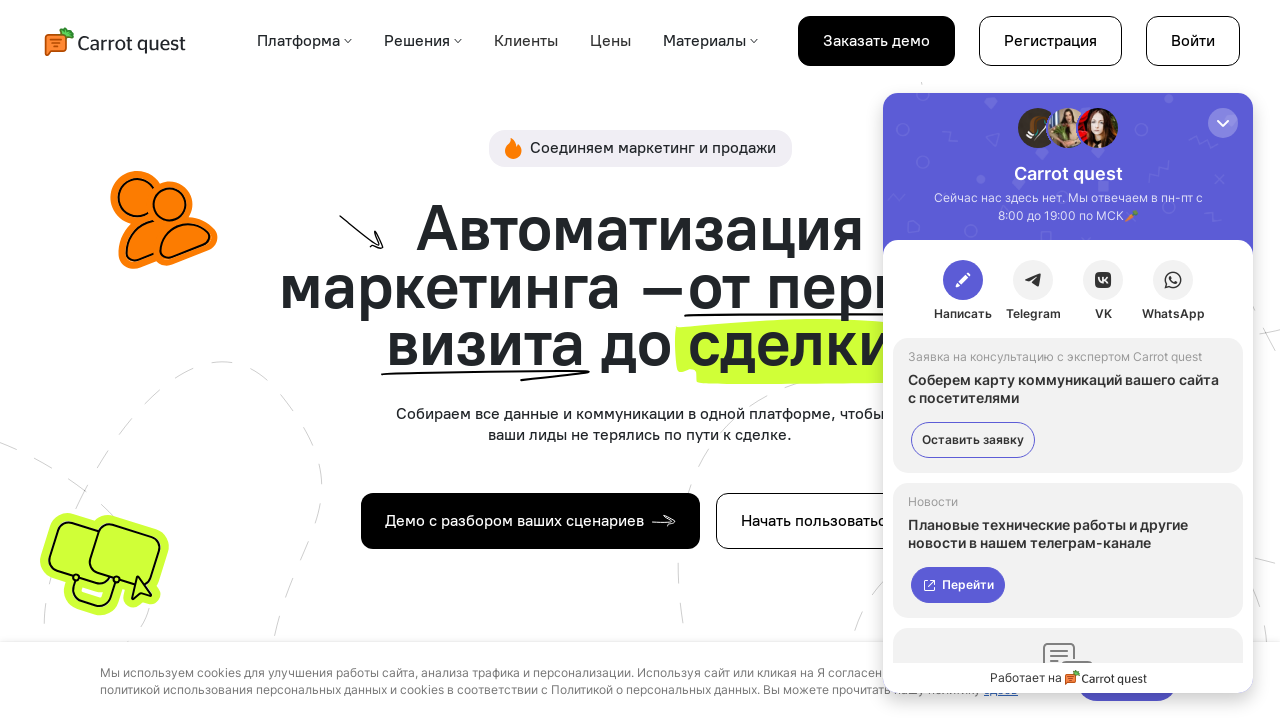